Tests dropdown selection functionality by selecting options from two different dropdown menus - one by visible text and one by index

Starting URL: https://formstone.it/components/dropdown/demo/

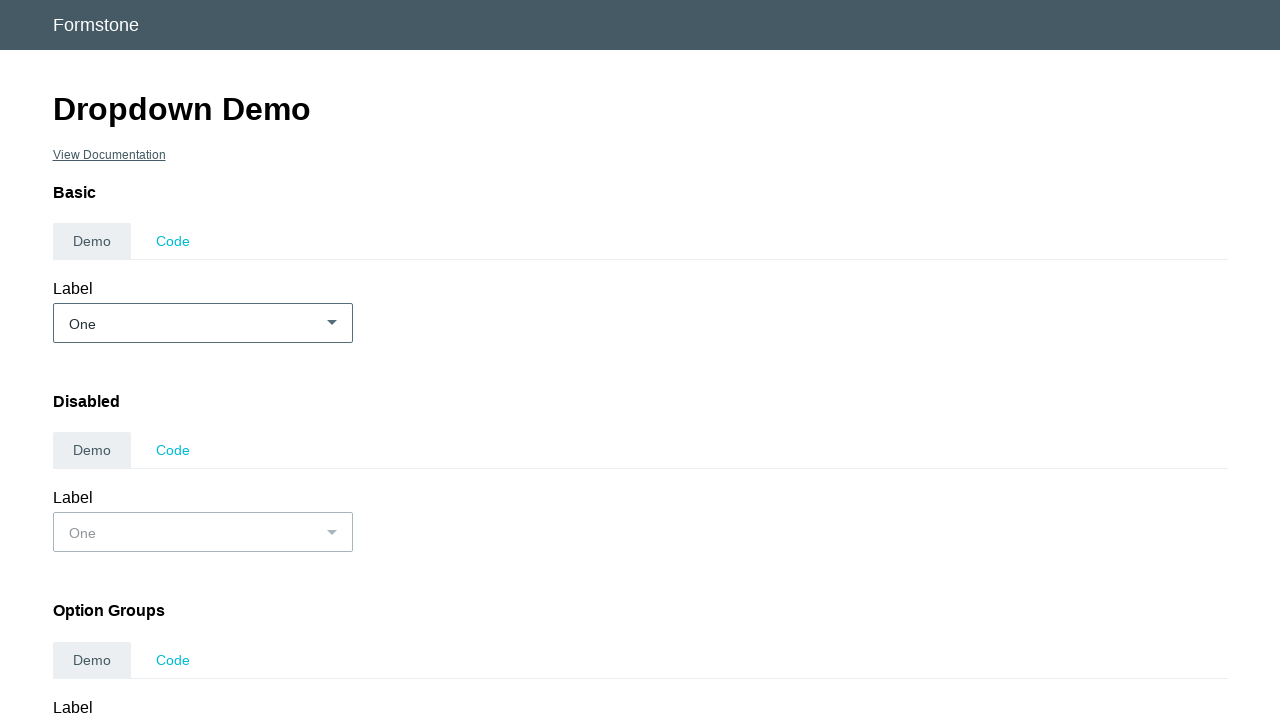

Selected 'Two' from the first dropdown by visible text on #demo_basic
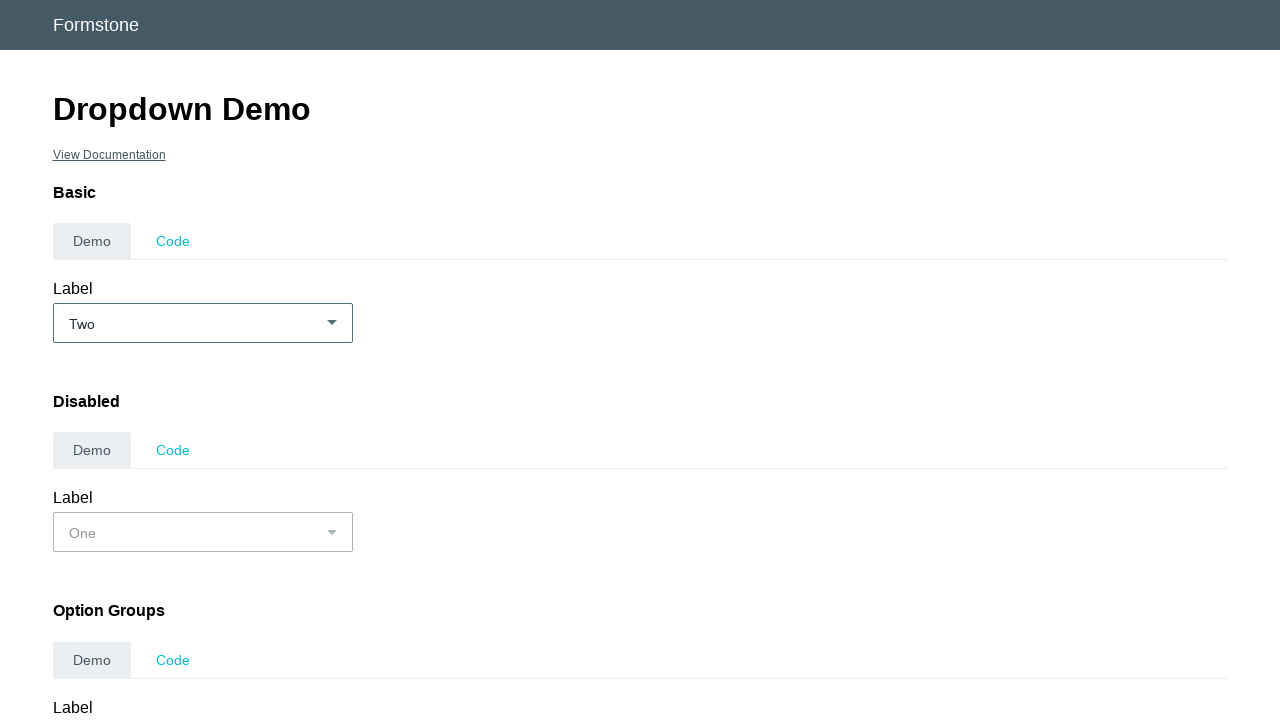

Selected option at index 4 from the groups dropdown on #demo_groups
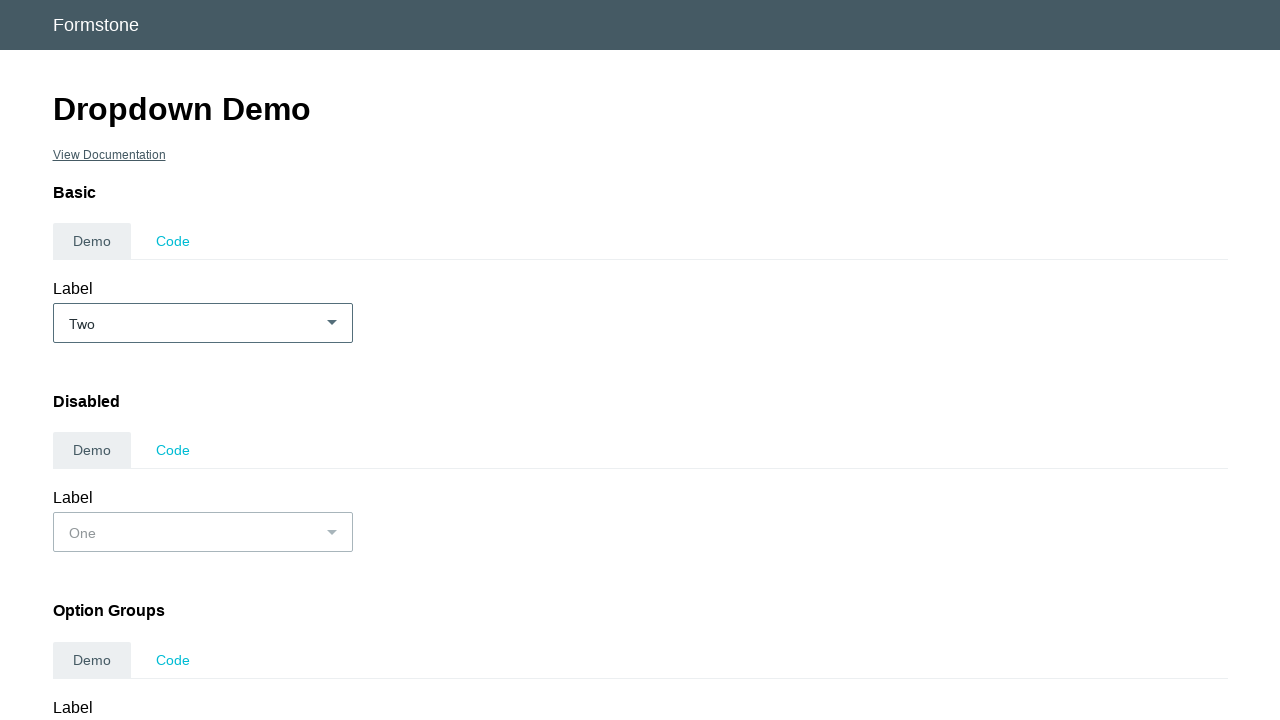

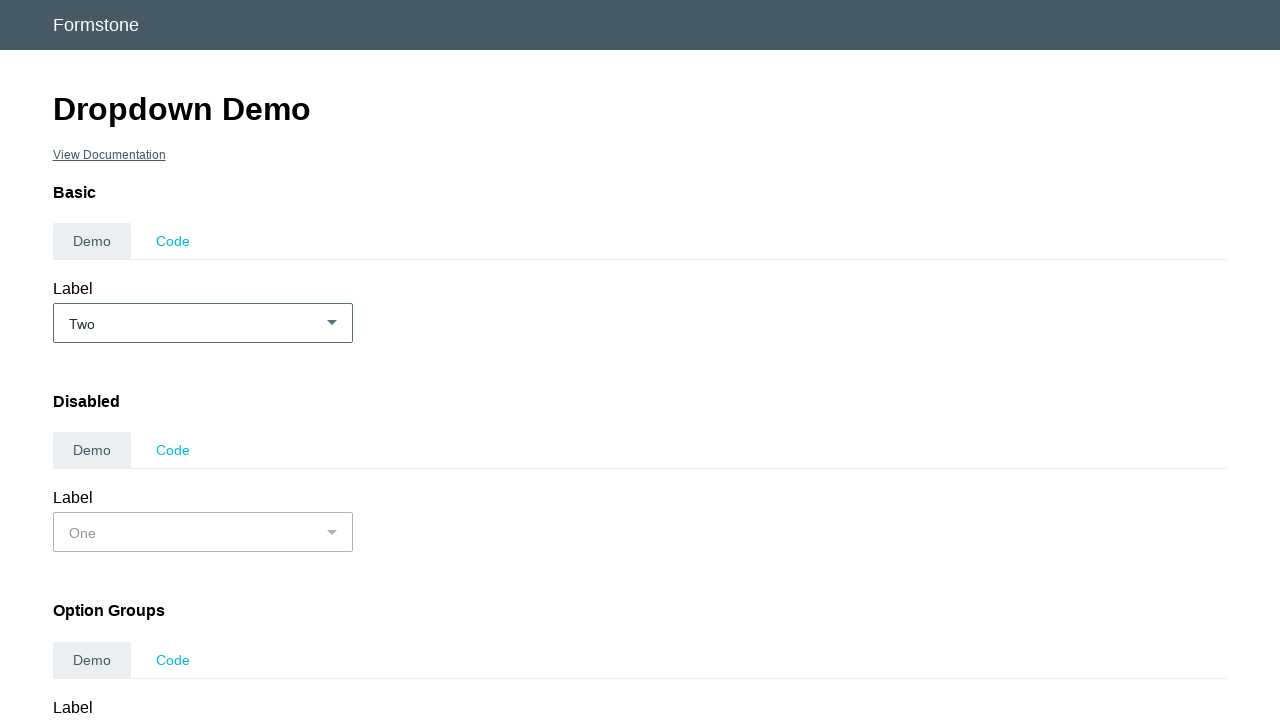